Navigates to a Steam store game page for PUBG Battlegrounds and waits for the page content to load

Starting URL: https://store.steampowered.com/app/578080/PUBG_BATTLEGROUNDS/

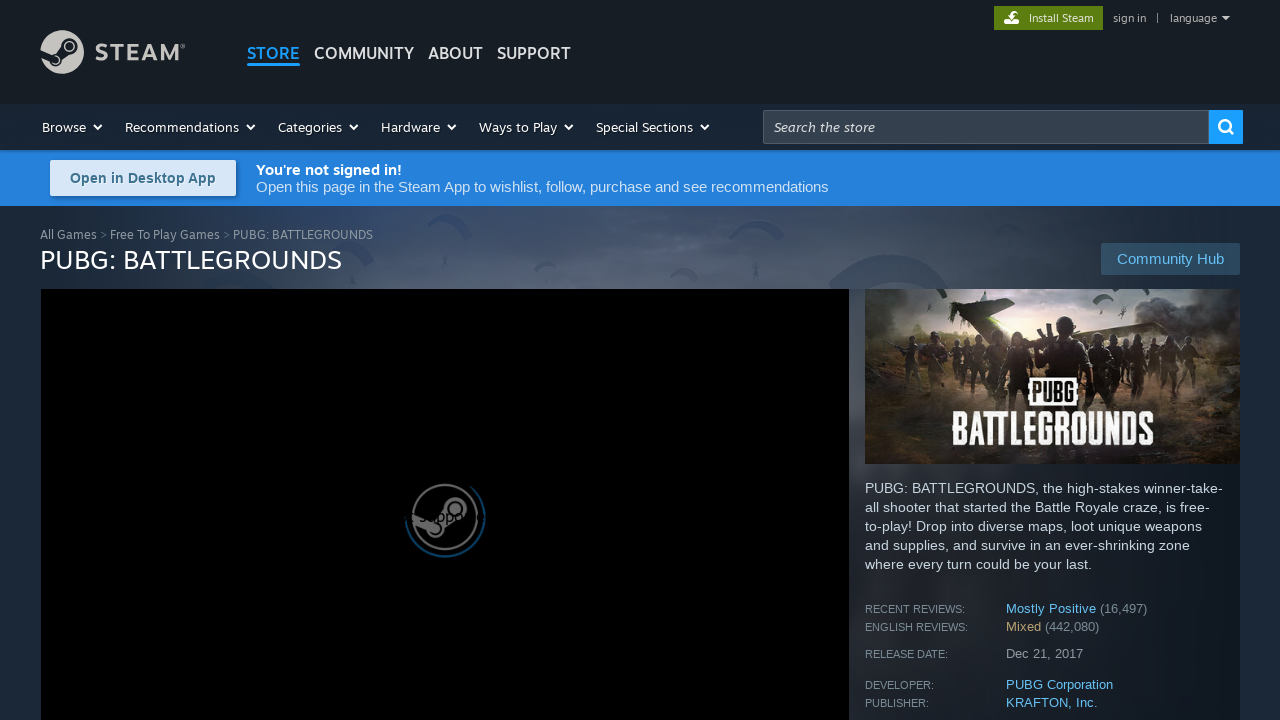

Navigated to PUBG Battlegrounds Steam store page
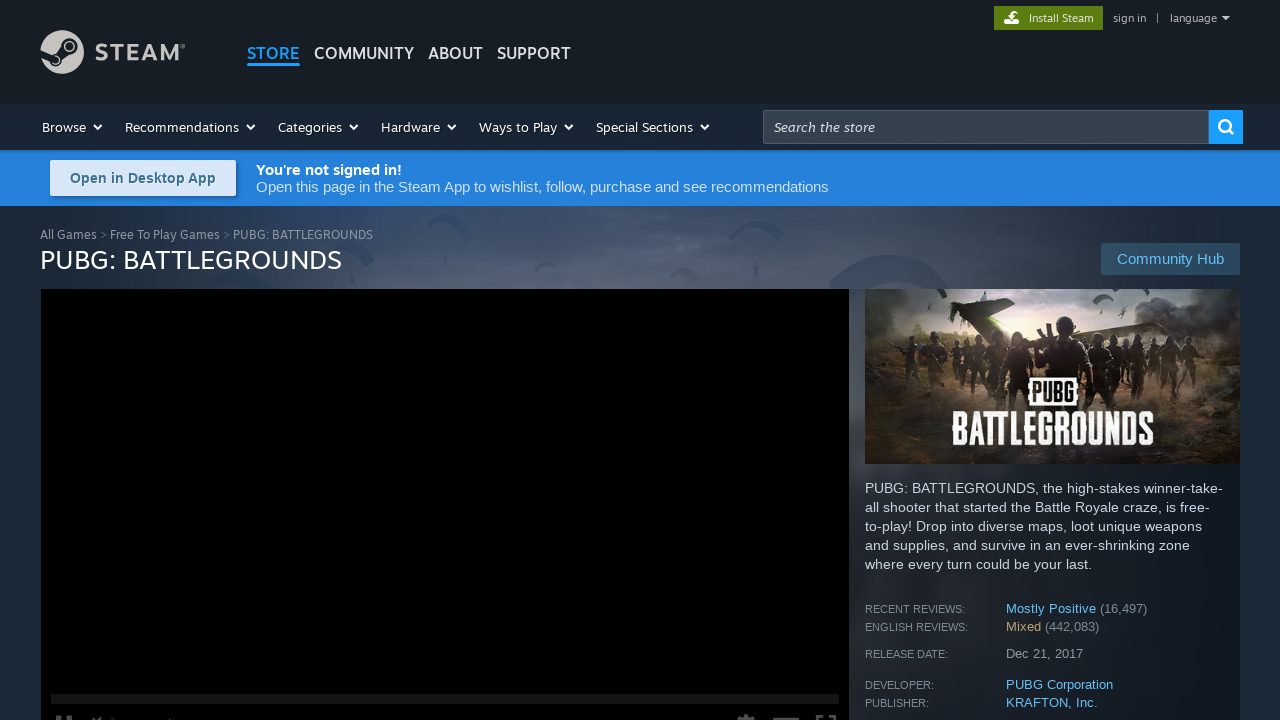

Page content loaded - game hub app name element appeared
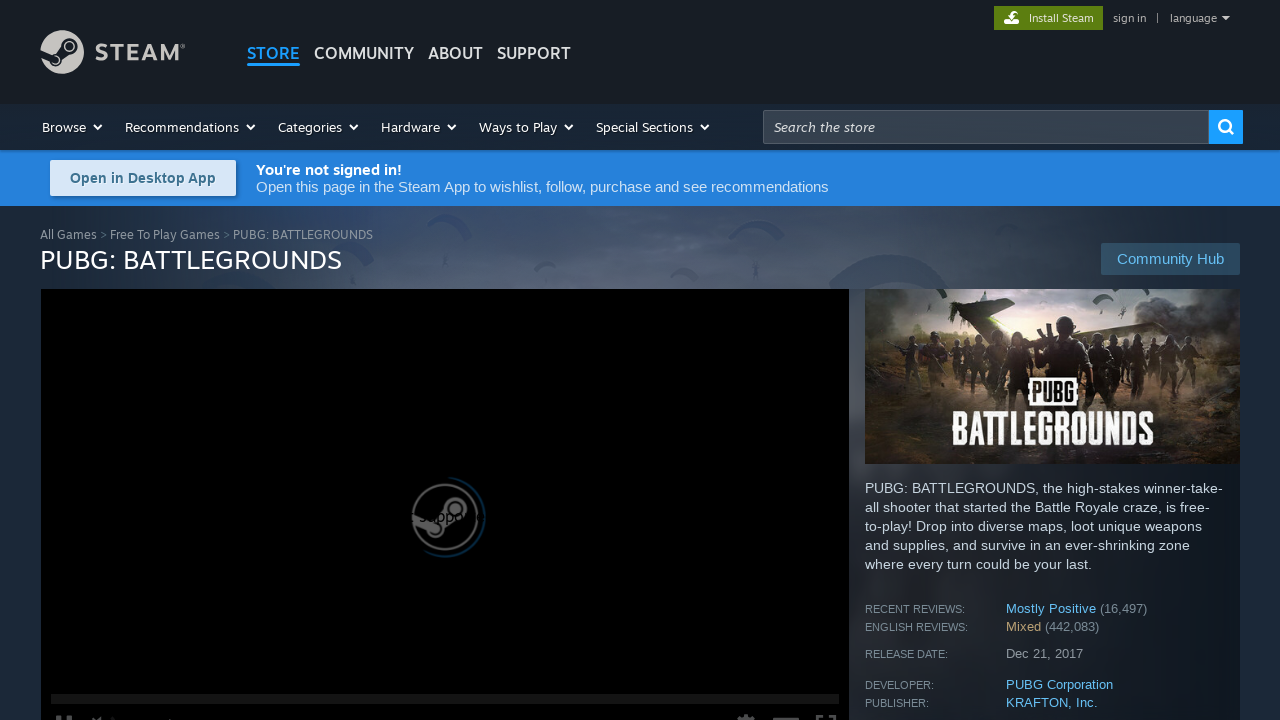

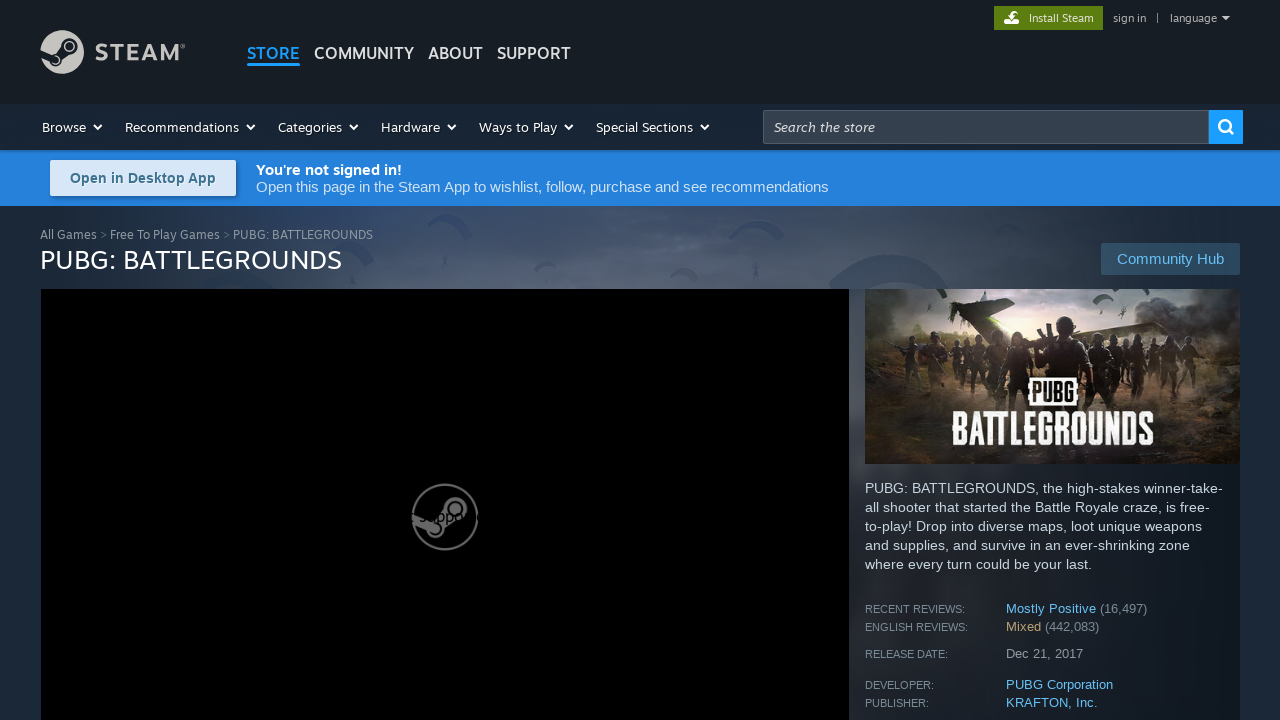